Tests drag and drop functionality by switching to an iframe and dragging an image from the gallery to the trash area on a demo site.

Starting URL: https://www.globalsqa.com/demo-site/draganddrop/

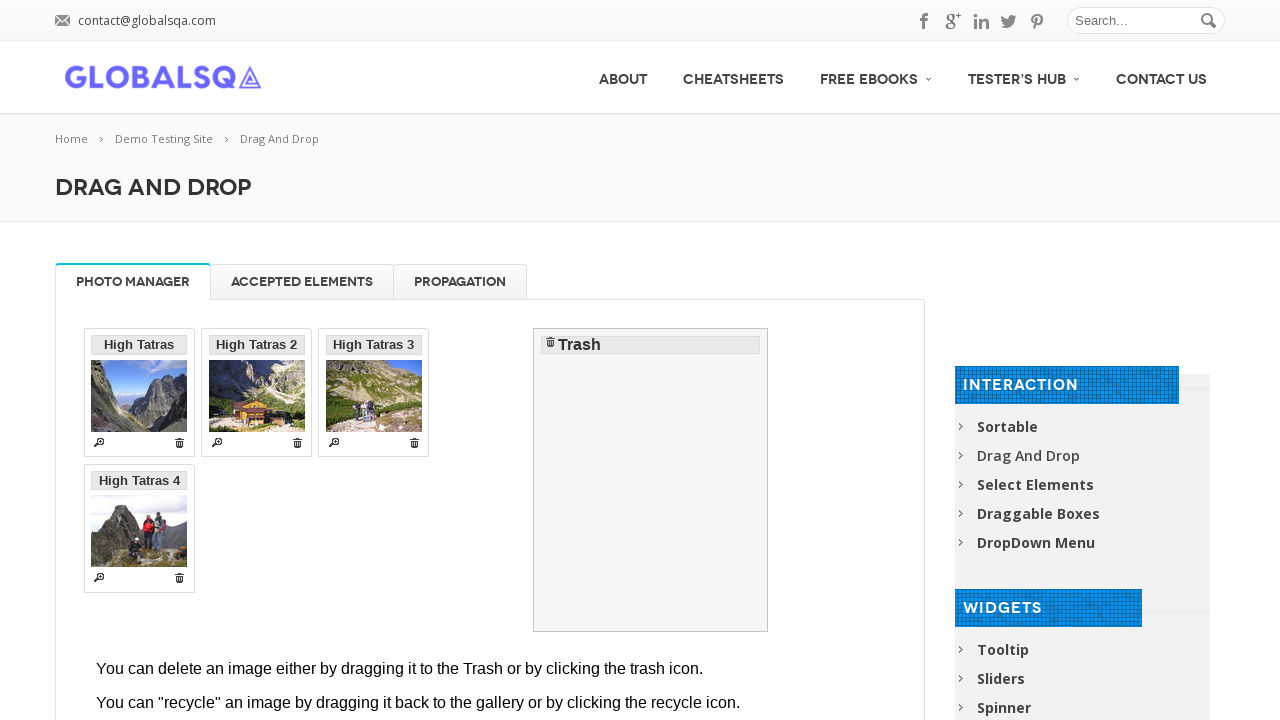

Located Photo Manager iframe
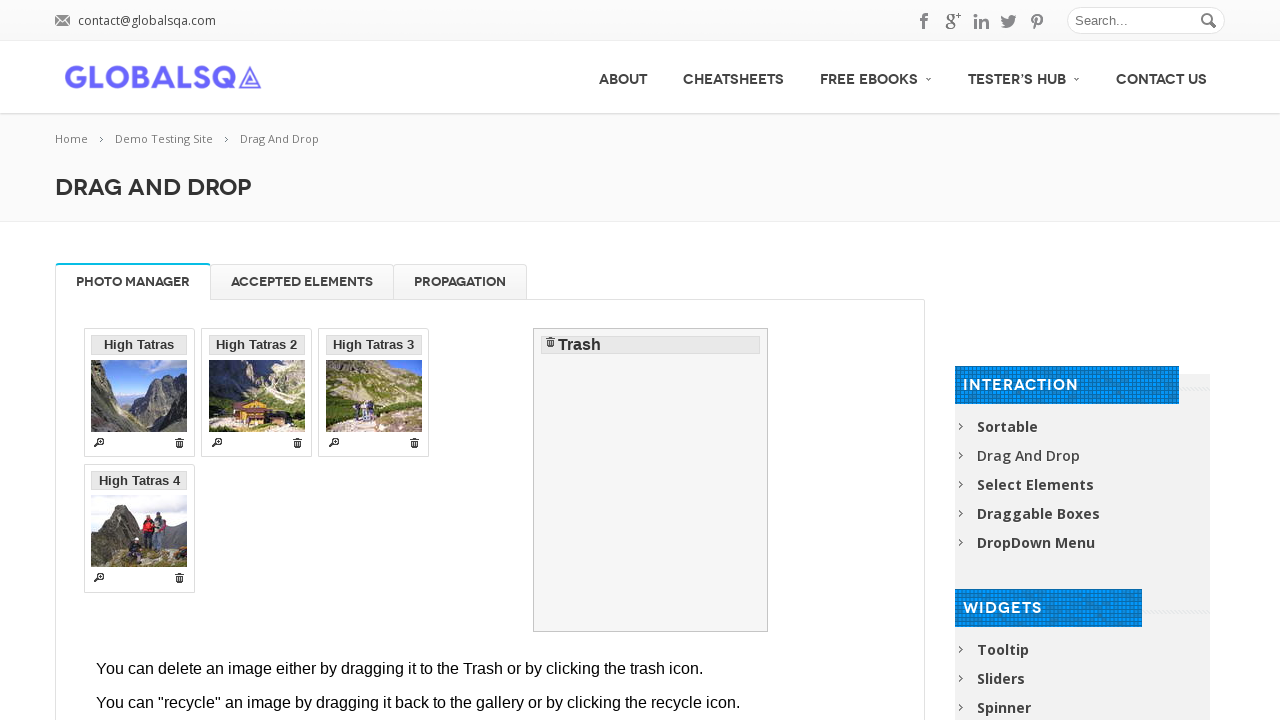

Located first image in gallery
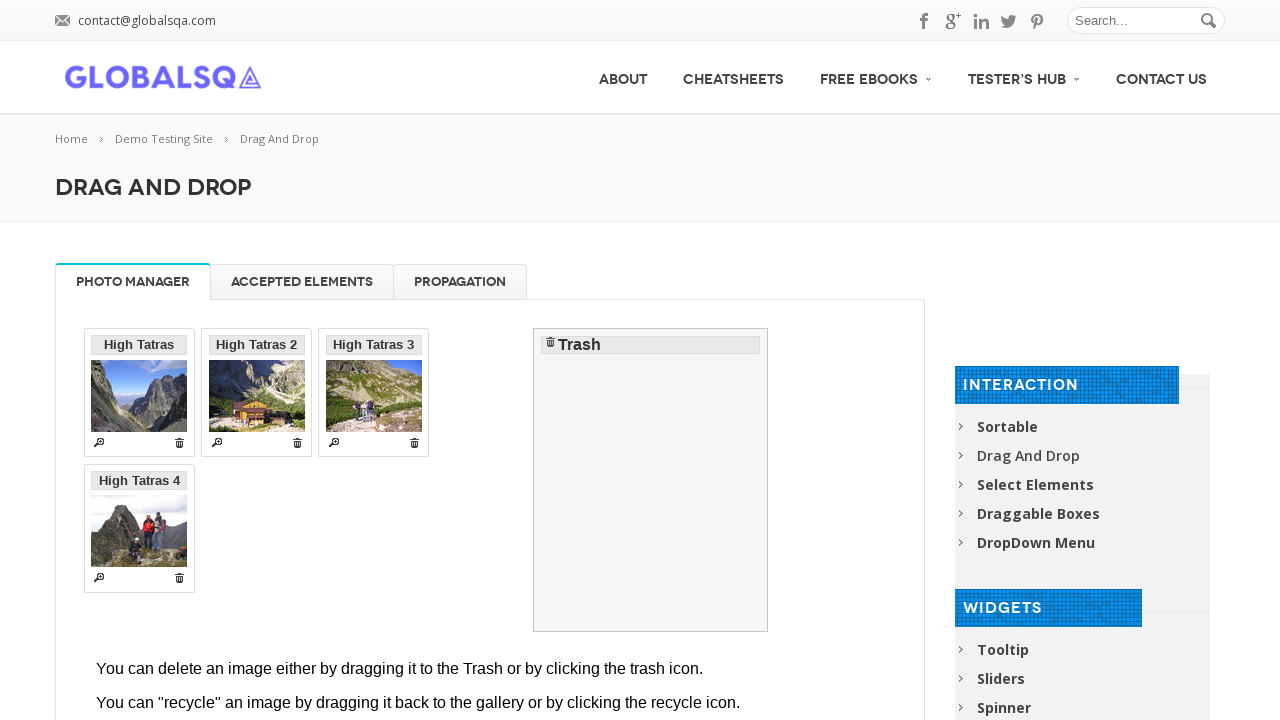

Located trash drop target
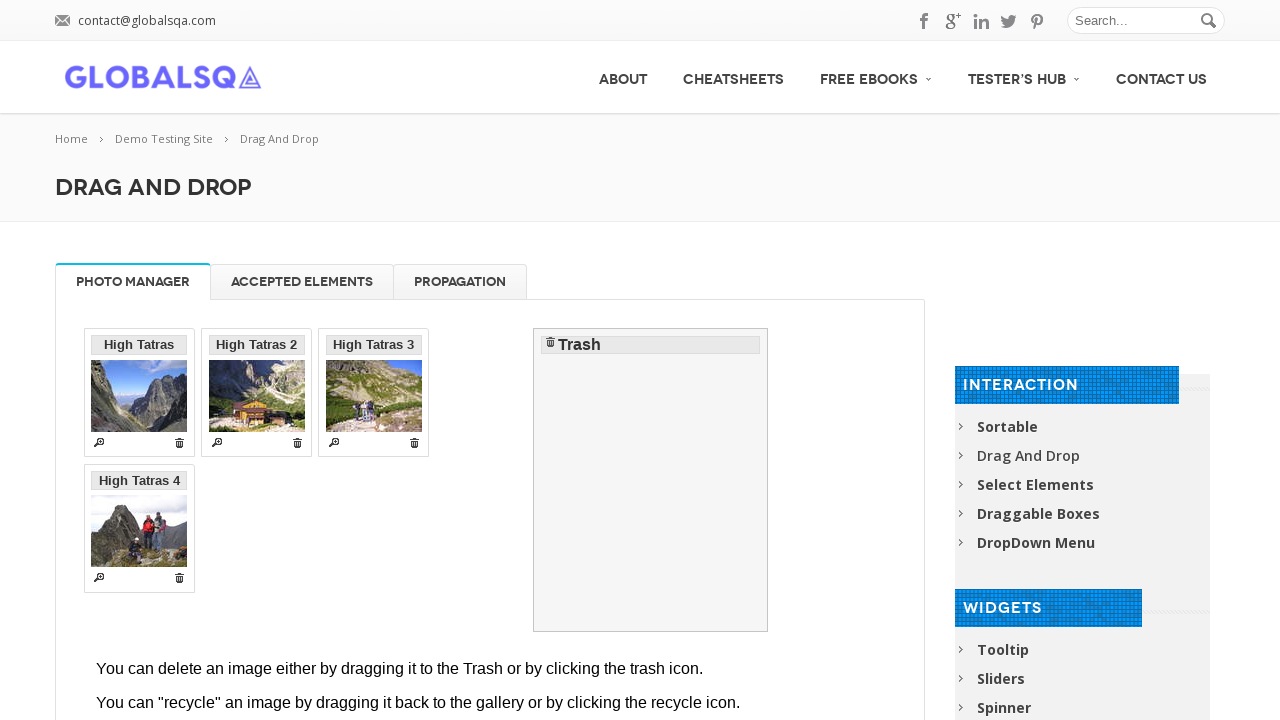

Dragged image from gallery to trash at (651, 480)
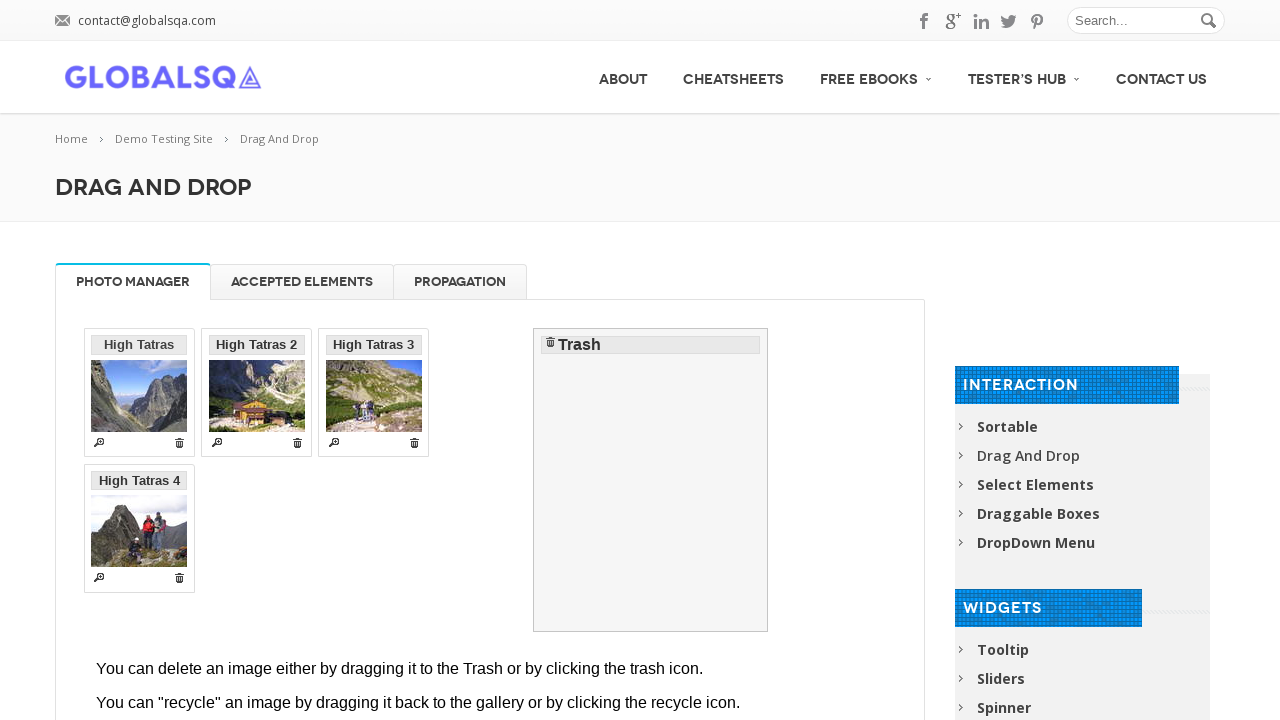

Waited for drag and drop action to complete
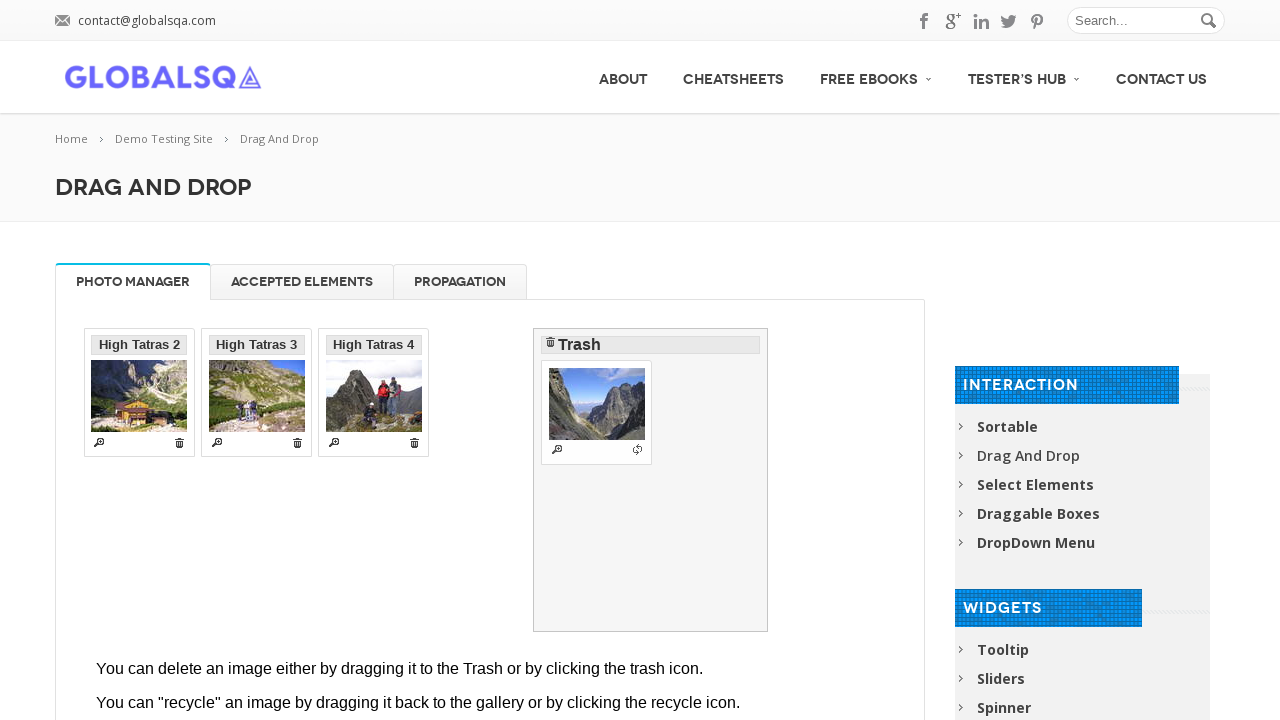

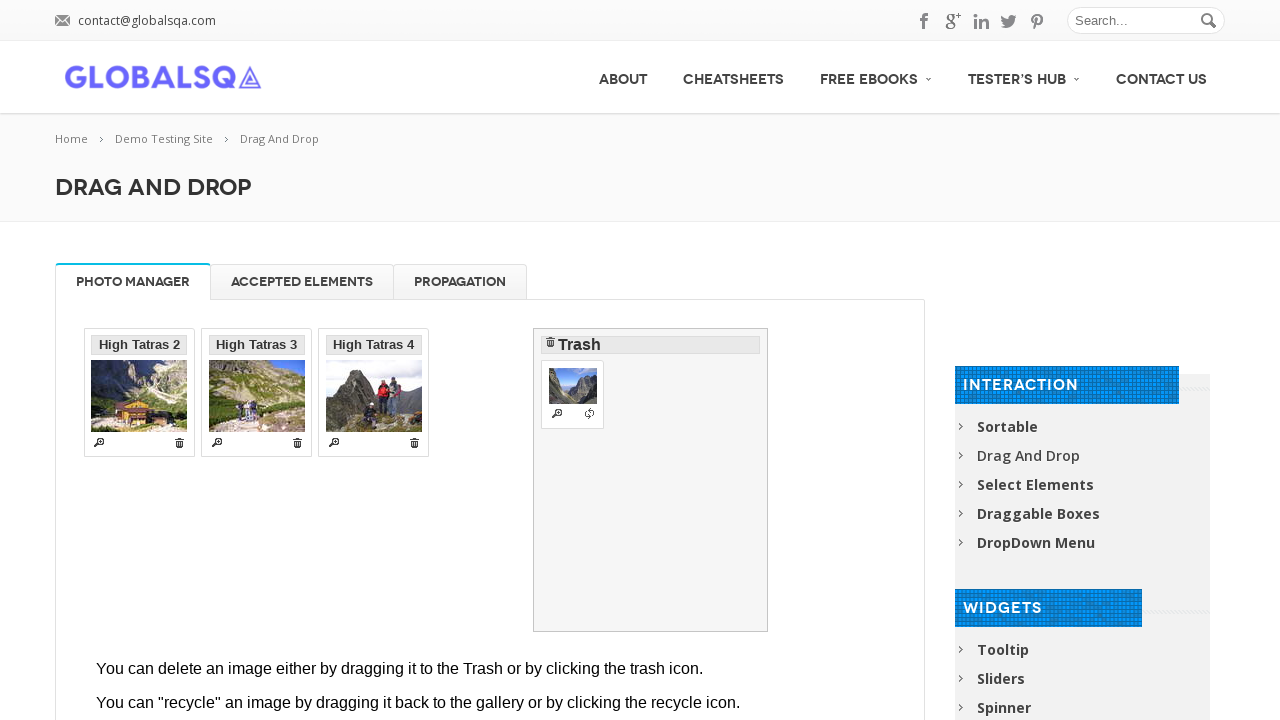